Tests window switching by clicking a button to open a new window, performing actions in the child window, and switching back to the parent

Starting URL: https://demo.automationtesting.in/Windows.html

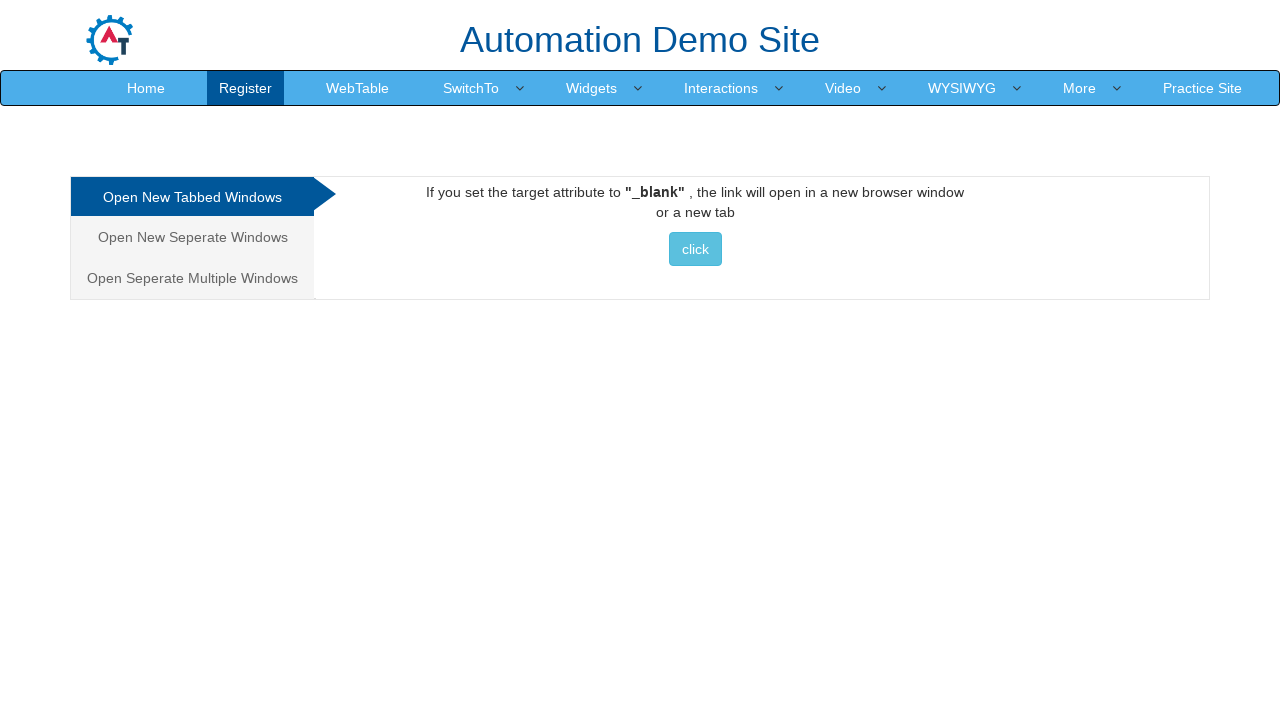

Clicked button to open new window at (695, 249) on xpath=//button[@class='btn btn-info']
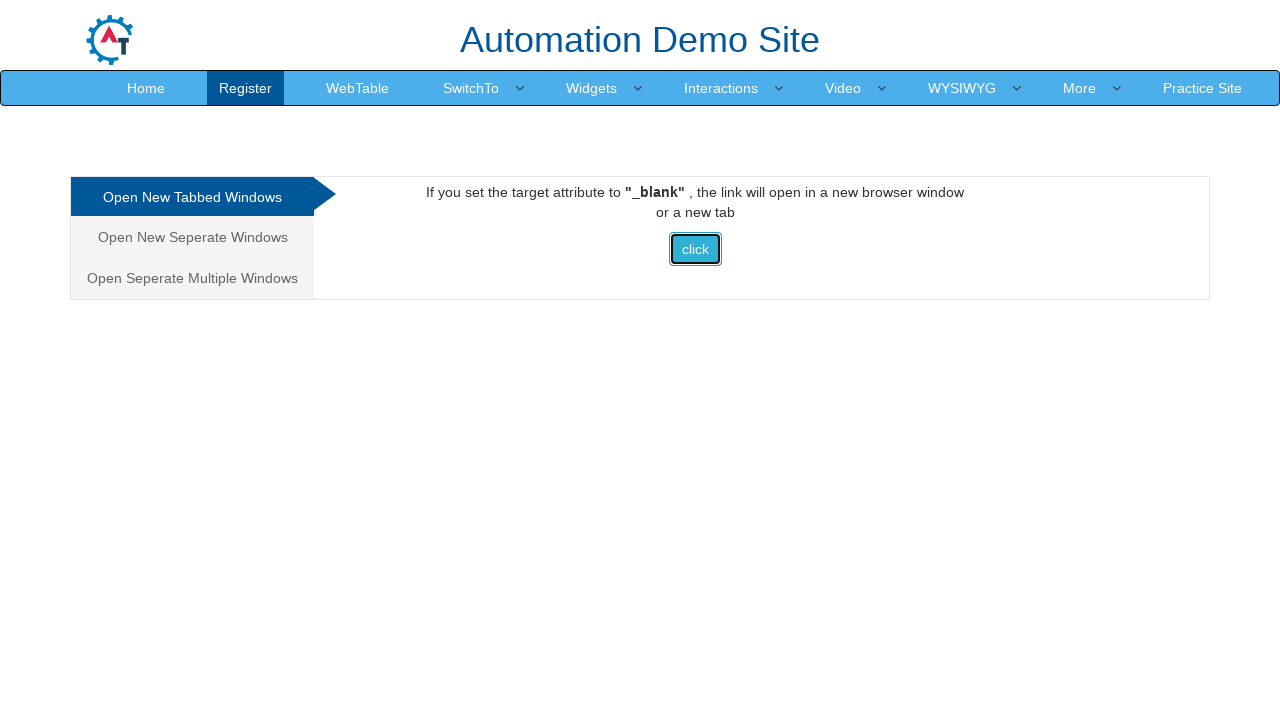

Captured new window page object
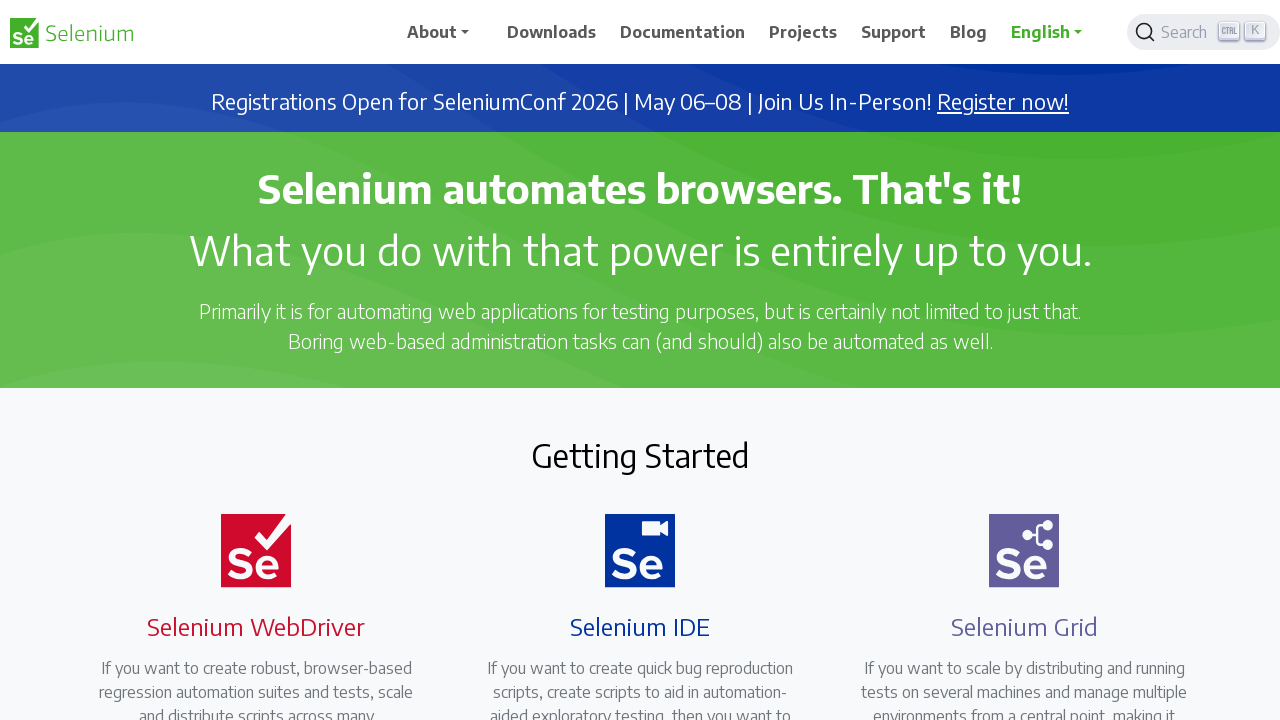

New window page loaded completely
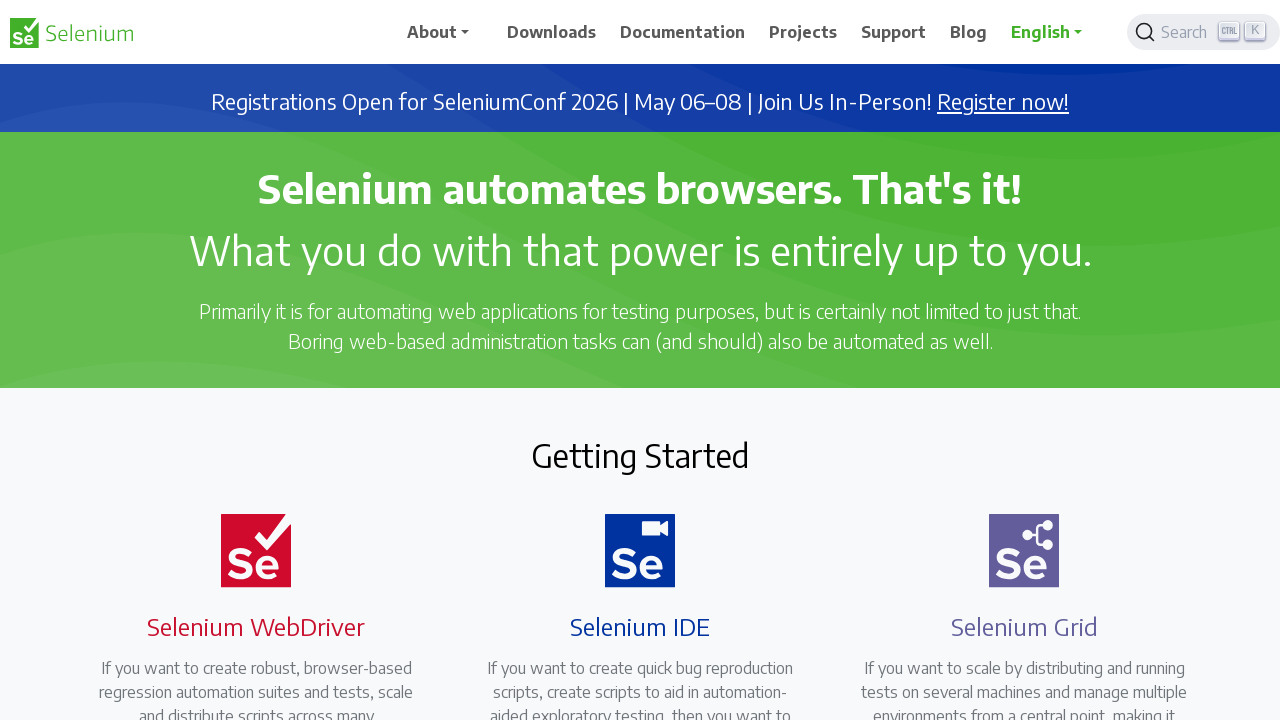

Clicked 4th navigation item in child window at (807, 32) on xpath=//div[@class='collapse navbar-collapse justify-content-end']/ul/li[4]
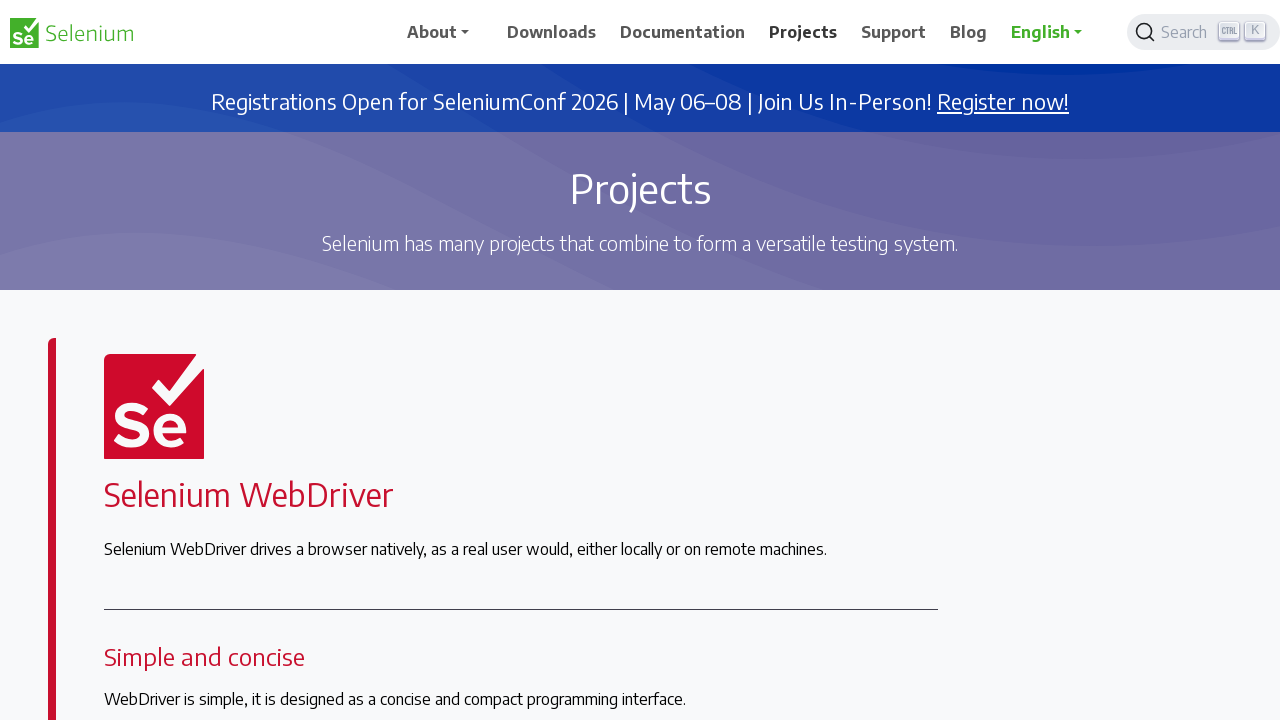

Switched focus back to parent window
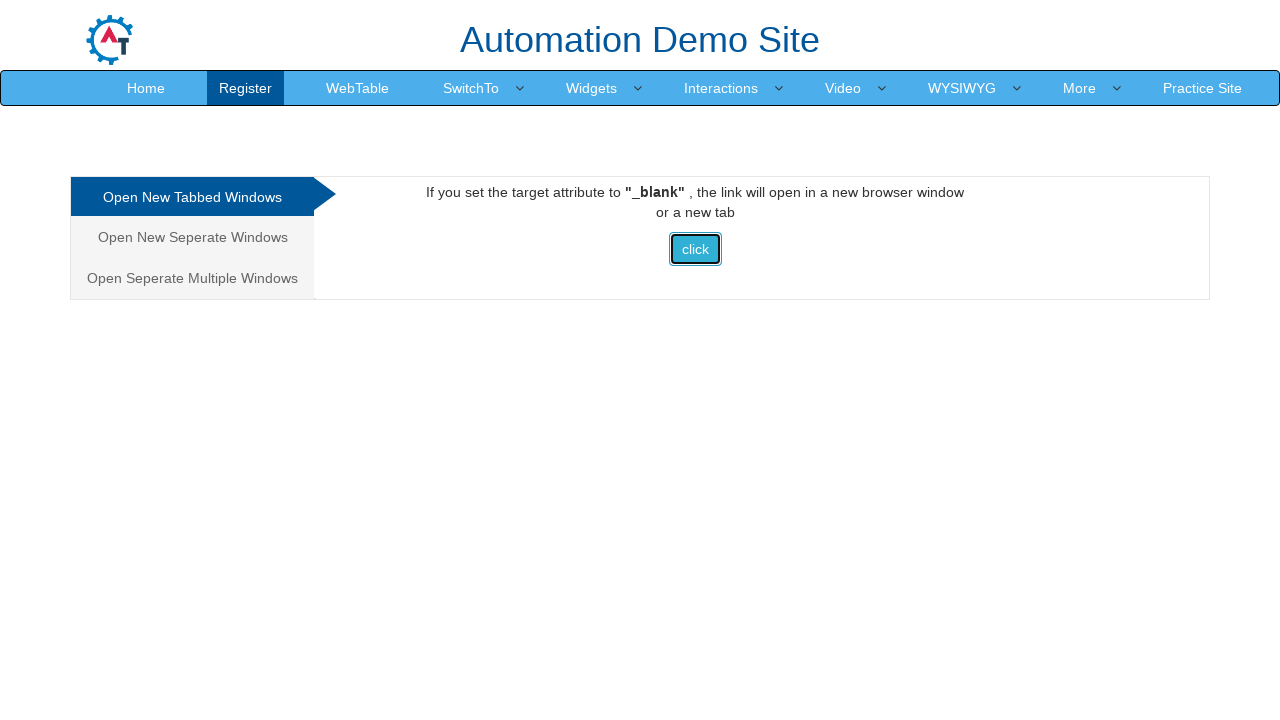

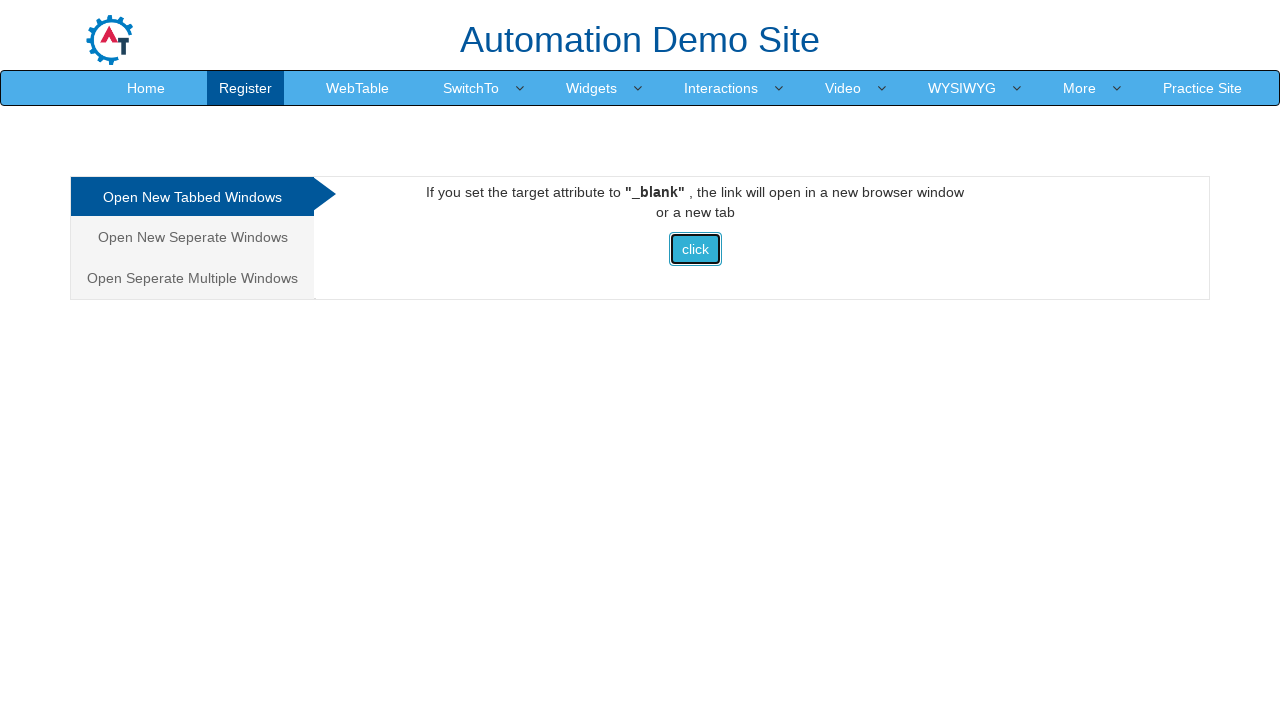